Tests the Disappearing Elements page on the-internet herokuapp by navigating through various tabs (Home, About, Contact Us, Portfolio) and verifying the navigation works correctly, including using browser back navigation.

Starting URL: https://the-internet.herokuapp.com/

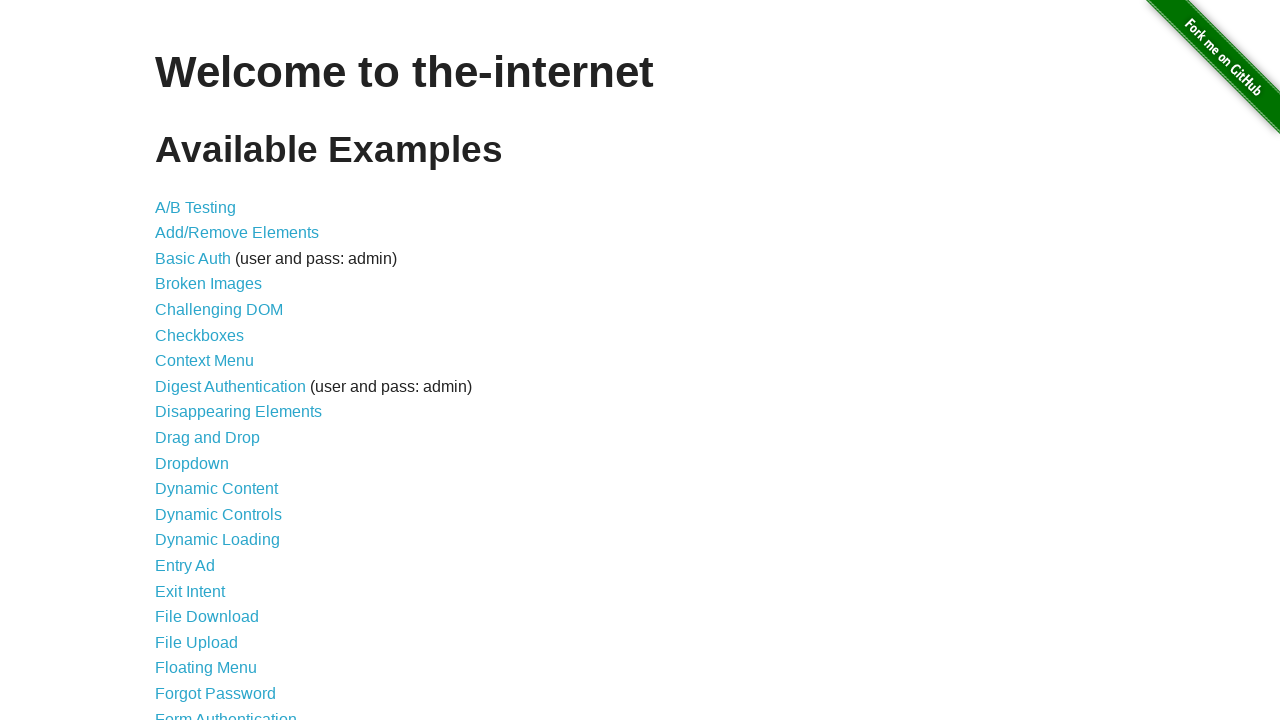

Verified welcome header is present on the-internet home page
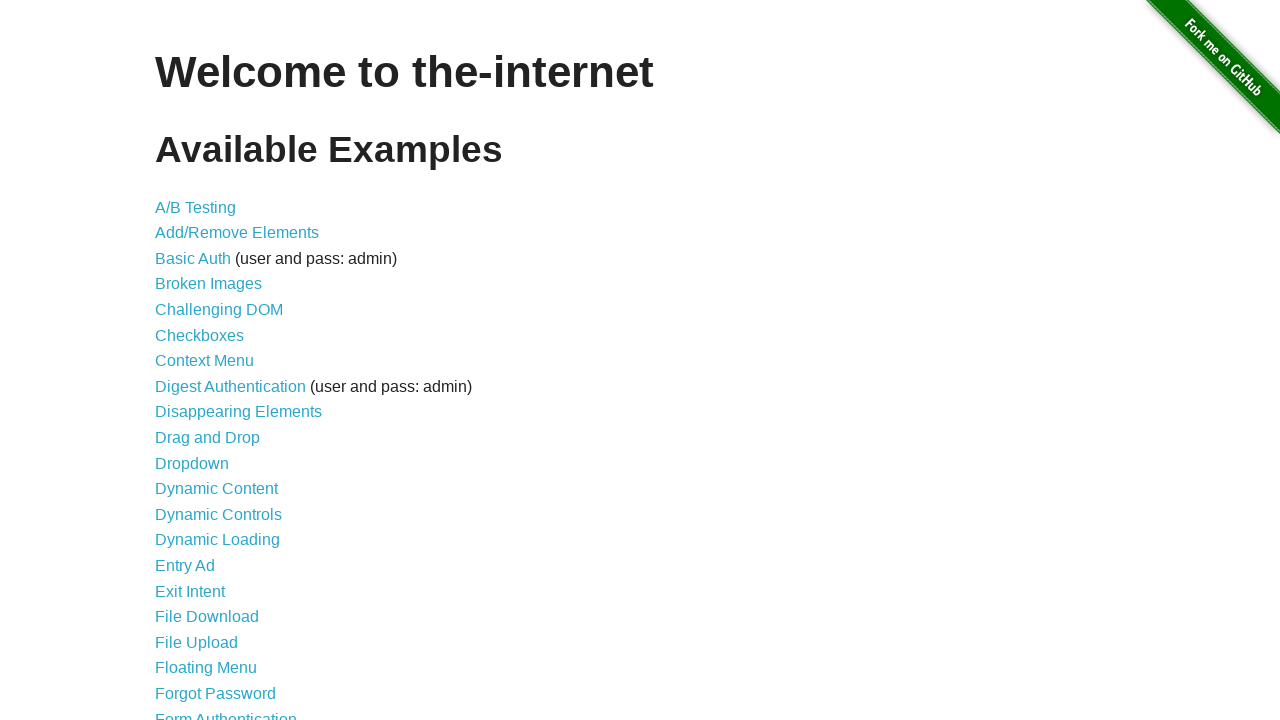

Clicked on Disappearing Elements link at (238, 412) on xpath=//a[normalize-space()='Disappearing Elements']
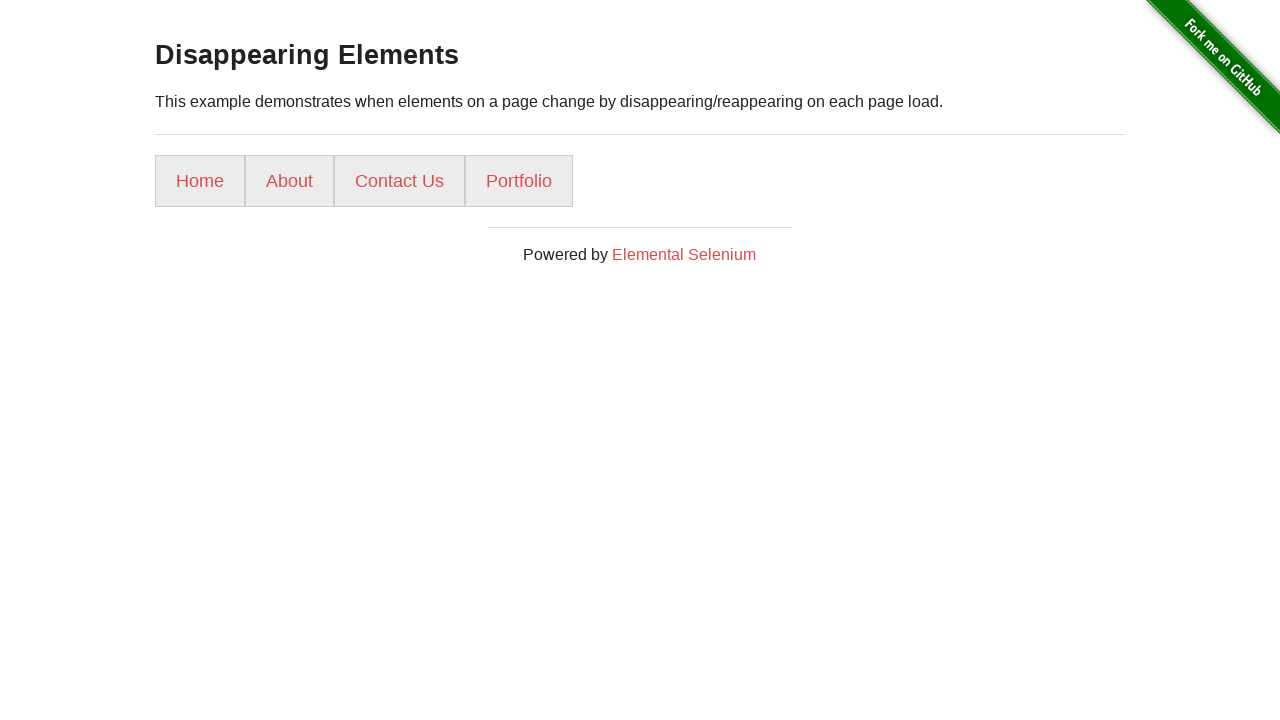

Clicked Home tab at (200, 181) on xpath=//a[normalize-space()='Home']
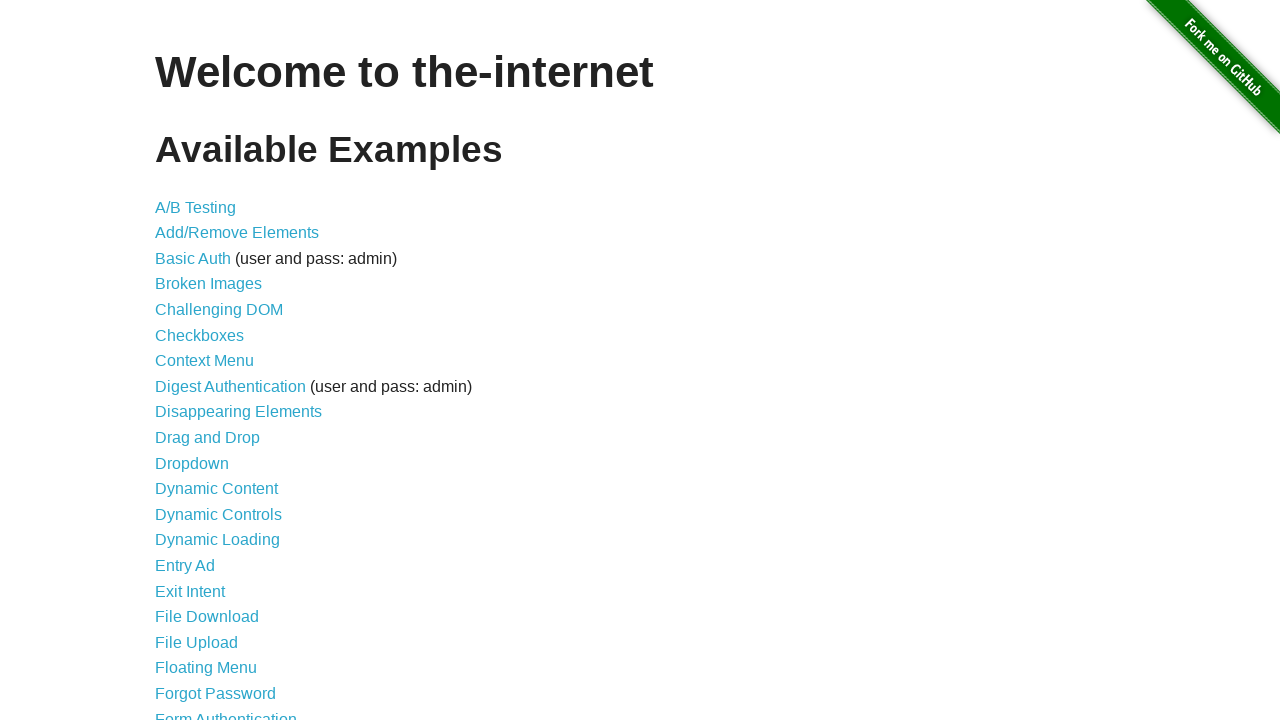

Clicked on Disappearing Elements link again at (238, 412) on xpath=//a[normalize-space()='Disappearing Elements']
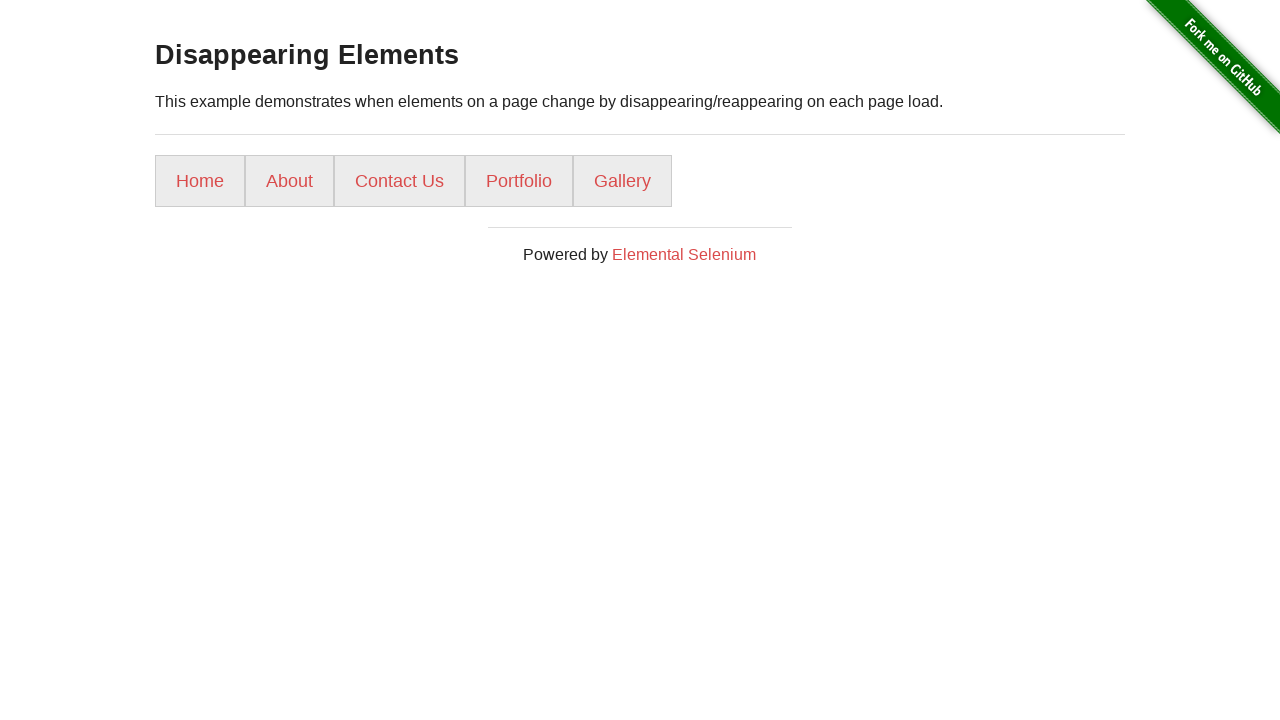

Clicked About tab at (290, 181) on xpath=//a[normalize-space()='About']
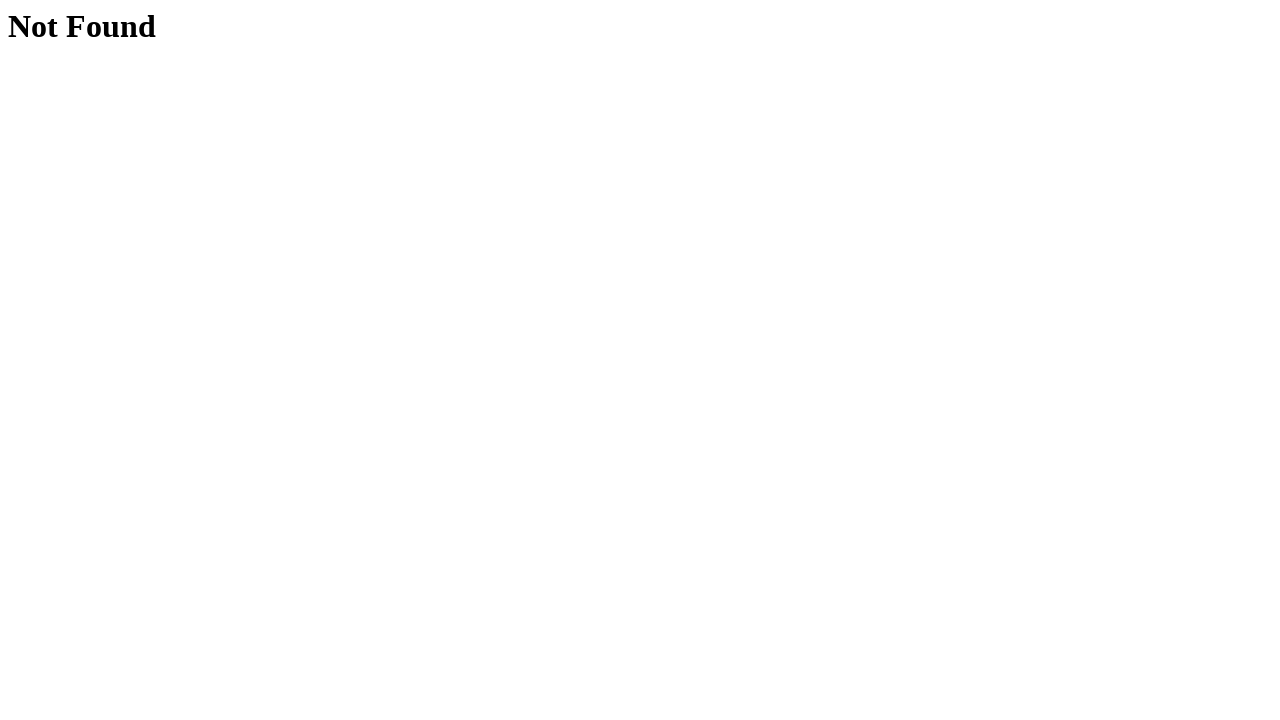

Verified 'Not Found' message appears on About page
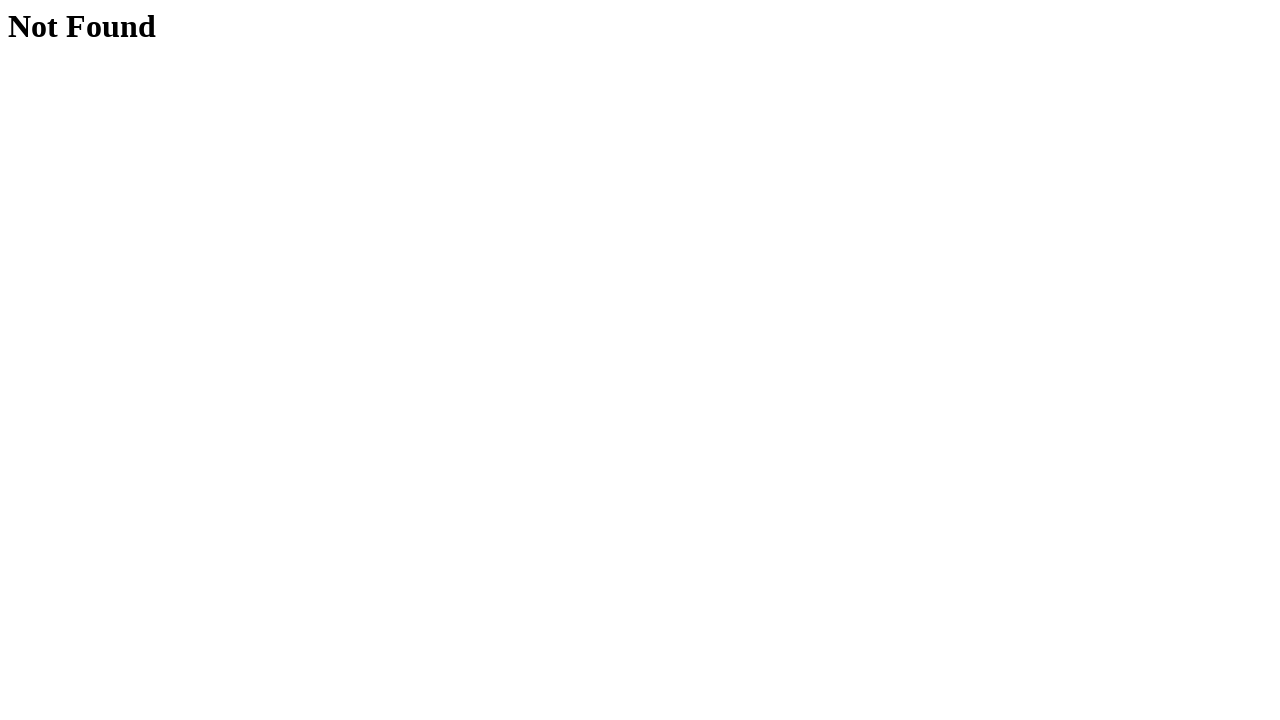

Navigated back from About page
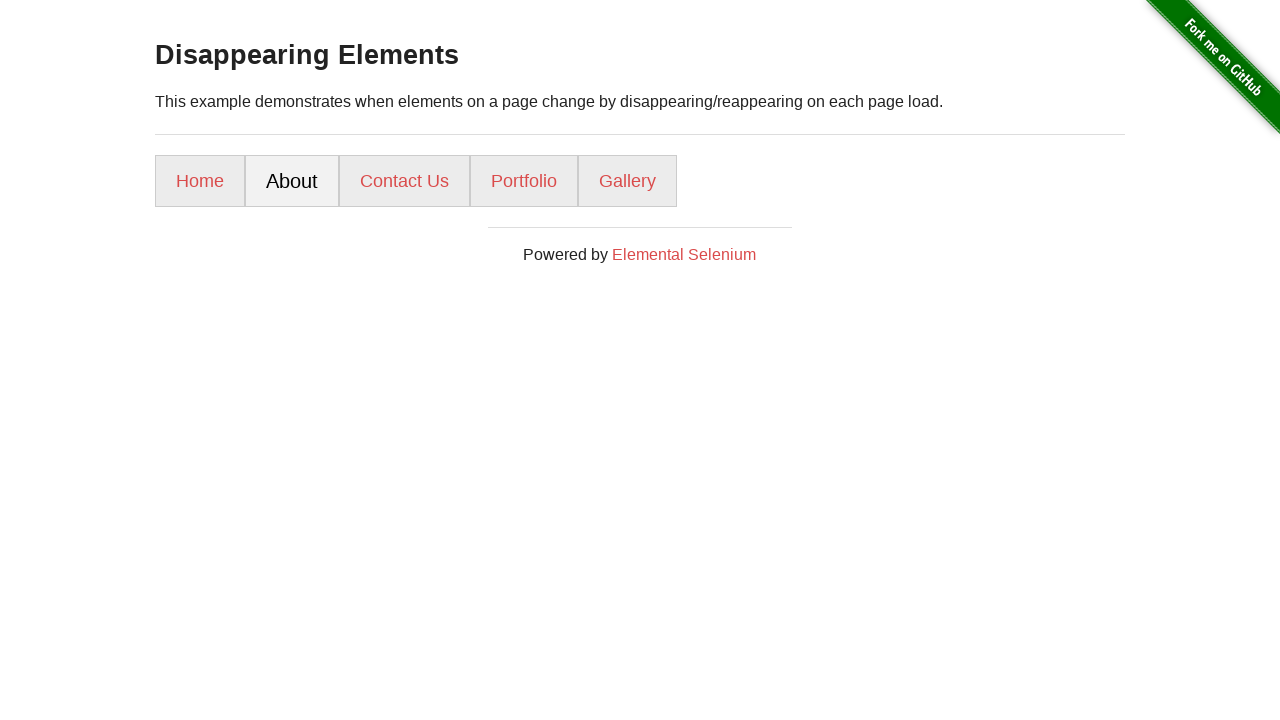

Clicked Contact Us tab at (404, 181) on xpath=//a[normalize-space()='Contact Us']
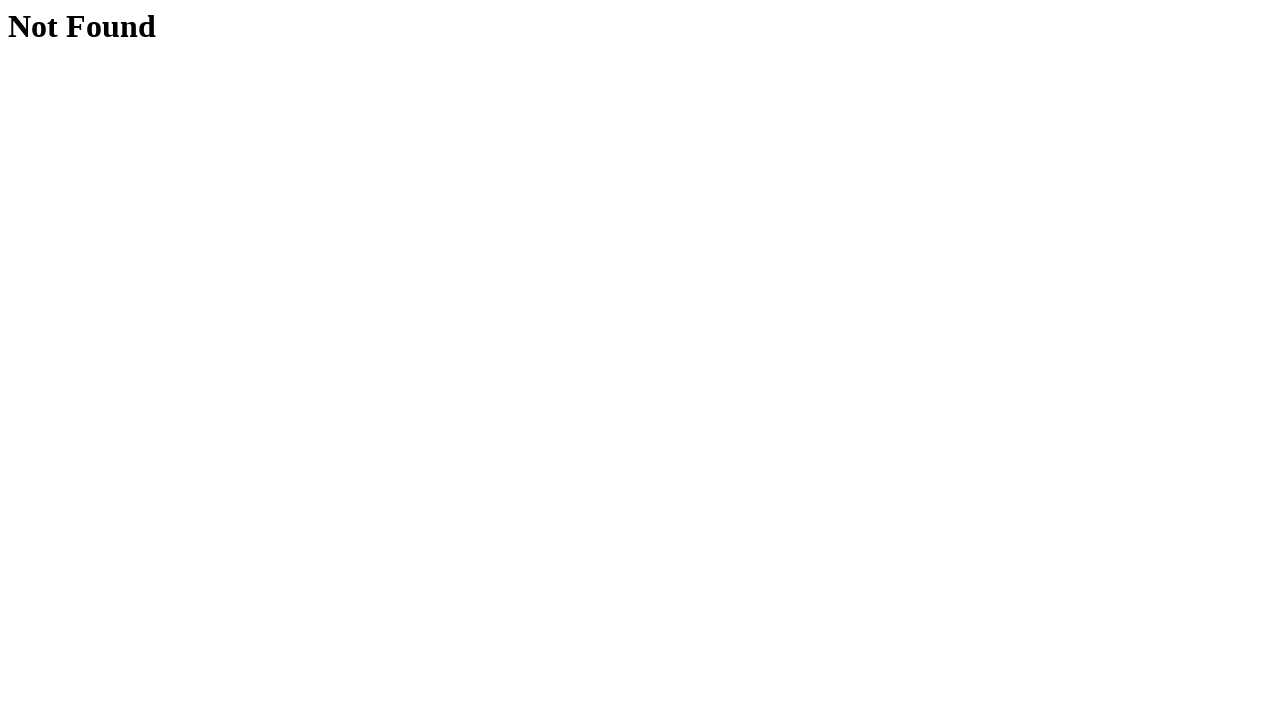

Verified 'Not Found' message appears on Contact Us page
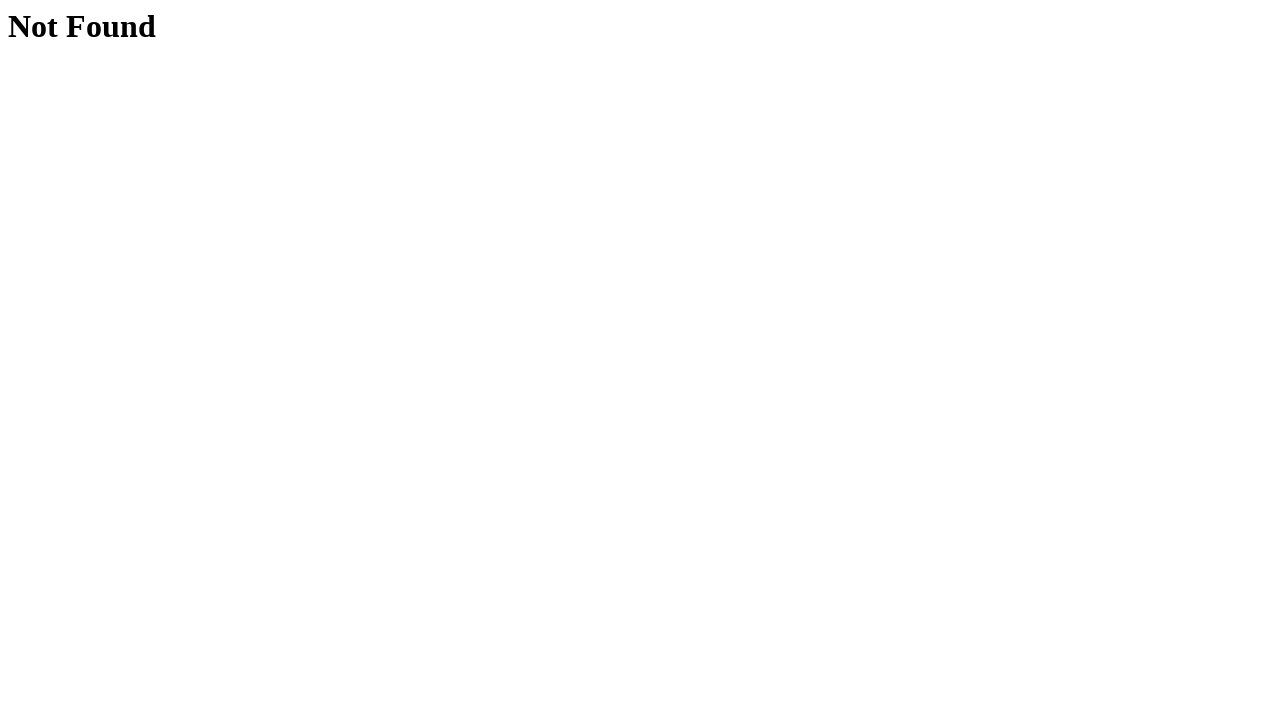

Navigated back from Contact Us page
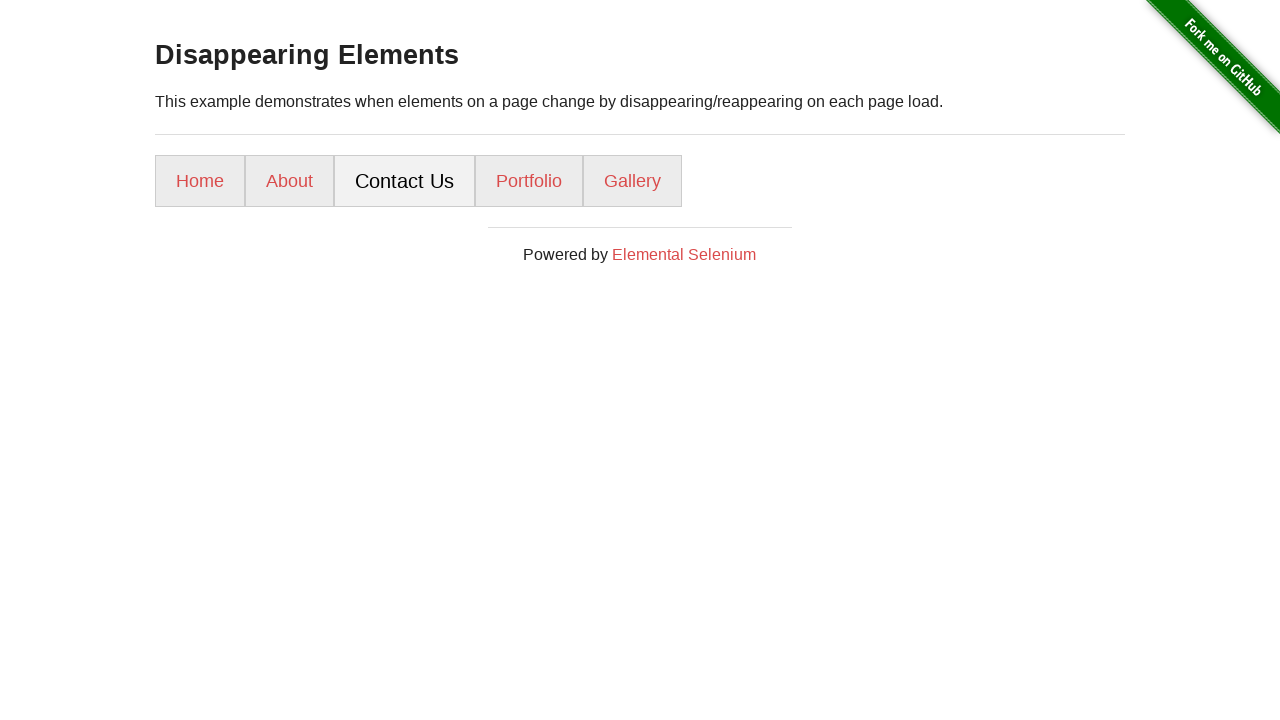

Clicked Portfolio tab at (529, 181) on xpath=//a[normalize-space()='Portfolio']
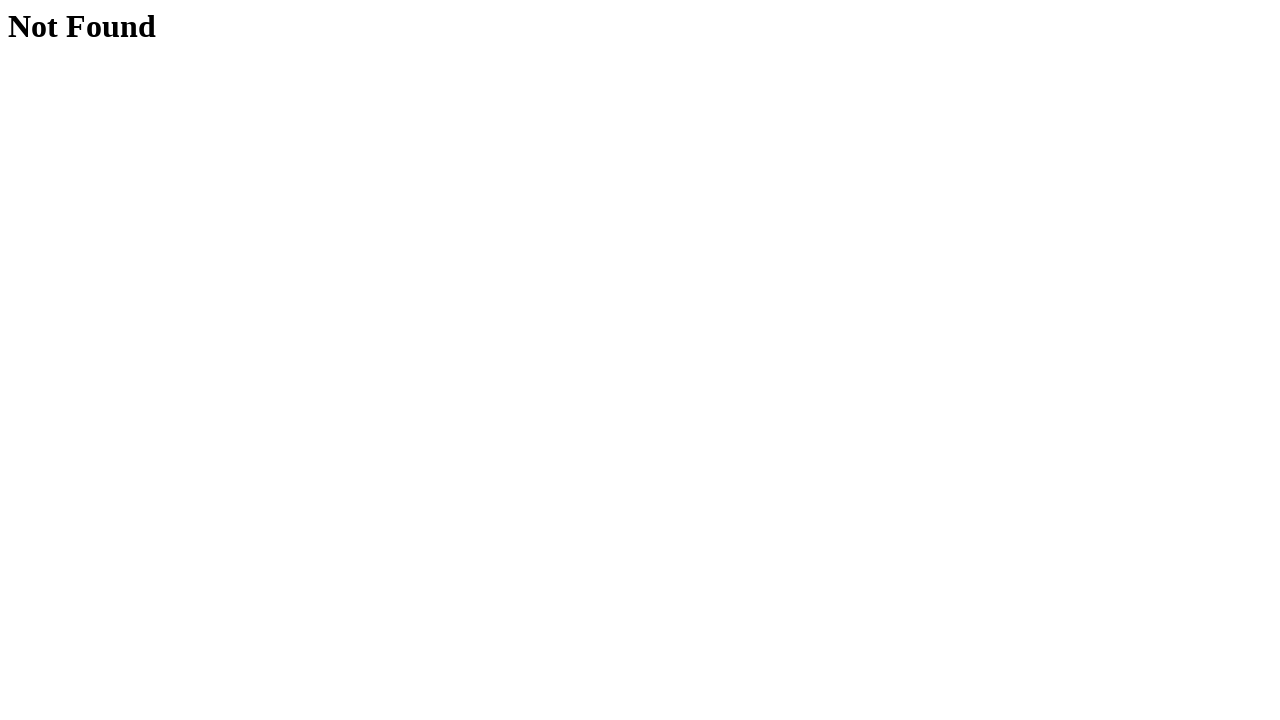

Verified 'Not Found' message appears on Portfolio page
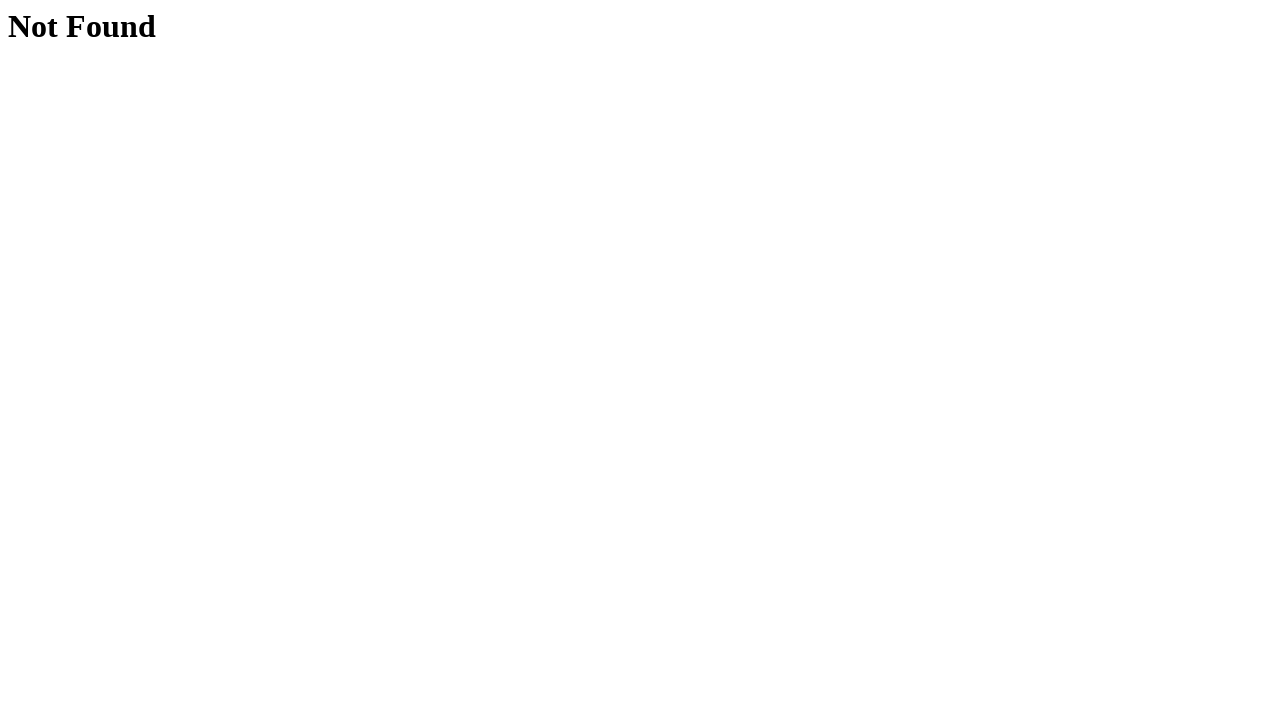

Navigated back from Portfolio page
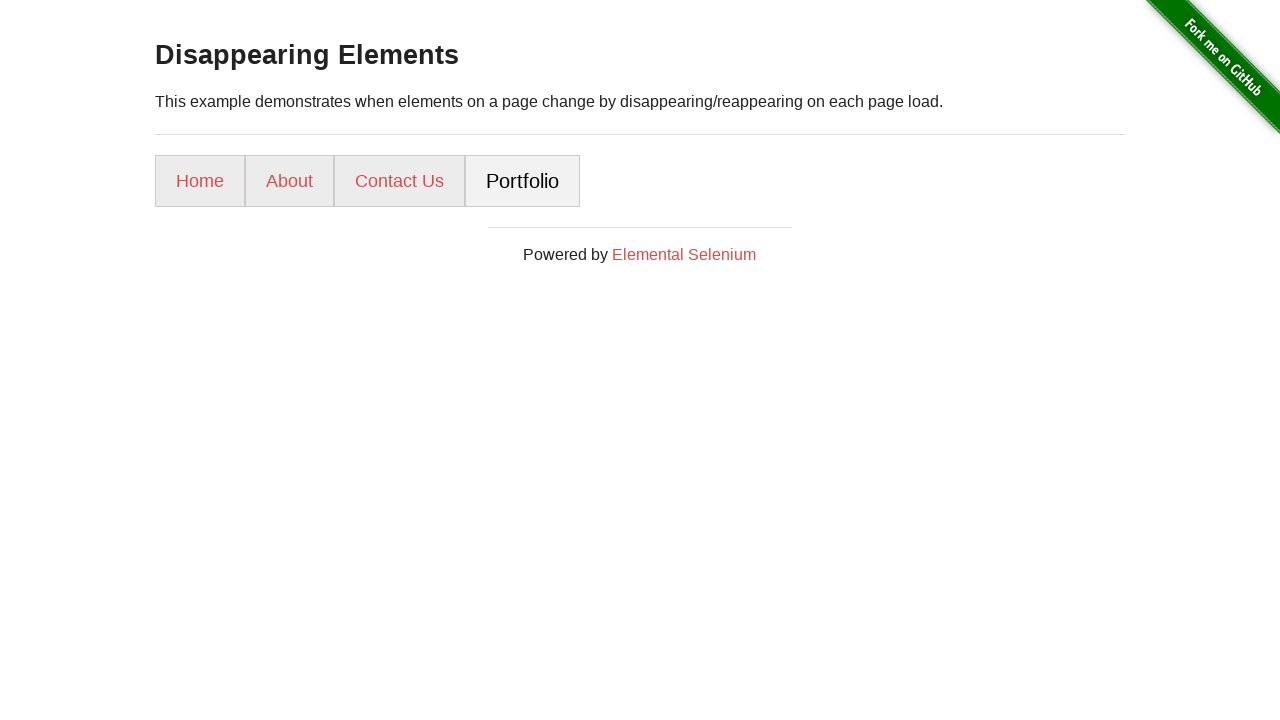

Navigated back to main page
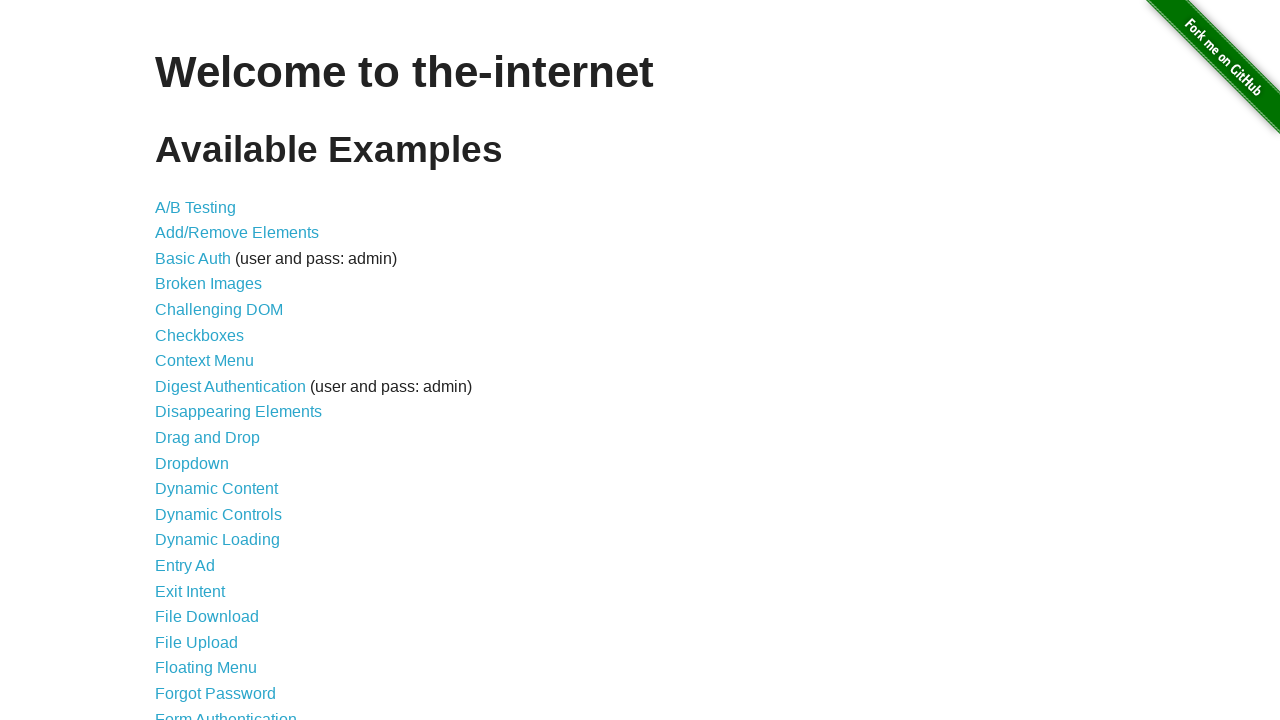

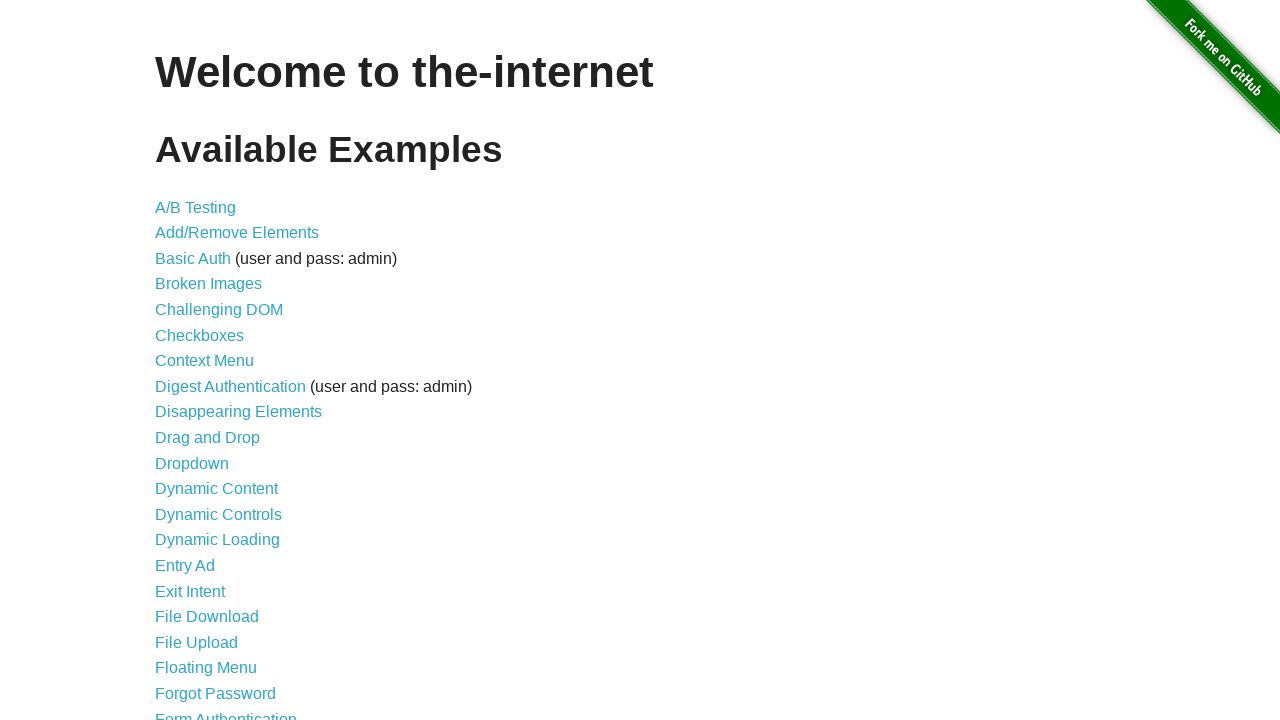